Tests that the complete-all checkbox updates state when individual items are completed or cleared

Starting URL: https://demo.playwright.dev/todomvc

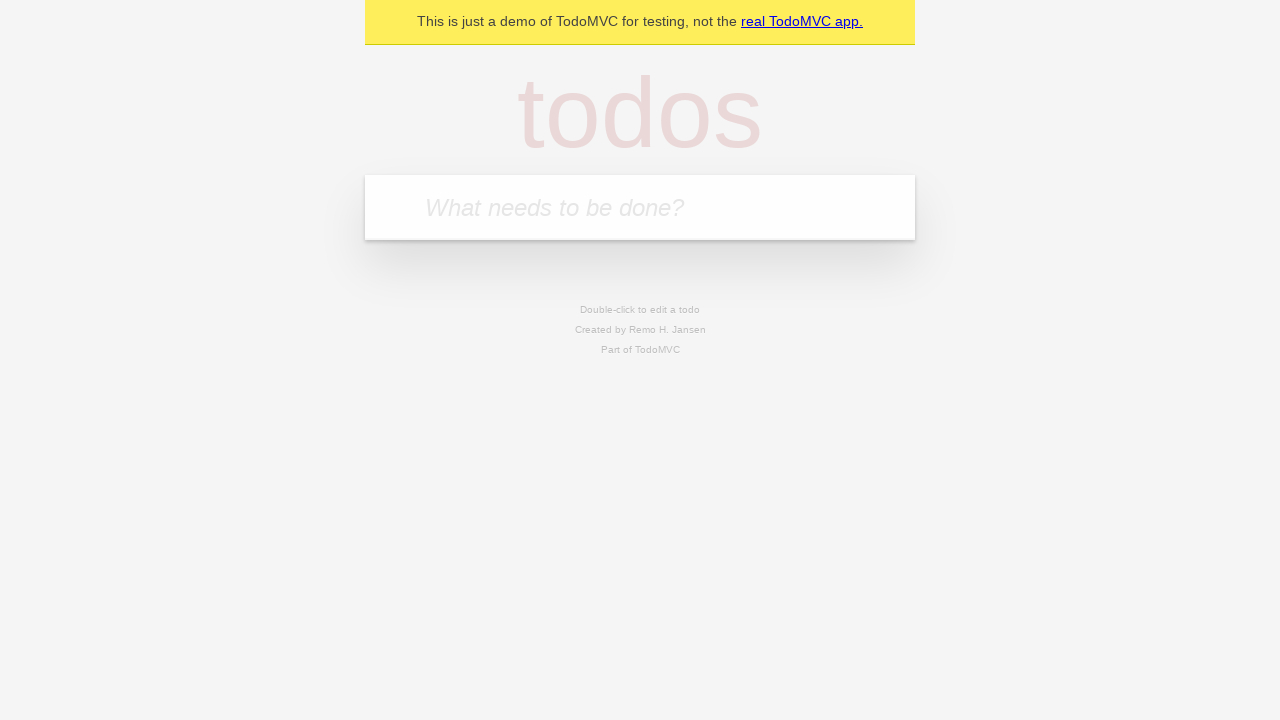

Filled todo input with 'buy some cheese' on internal:attr=[placeholder="What needs to be done?"i]
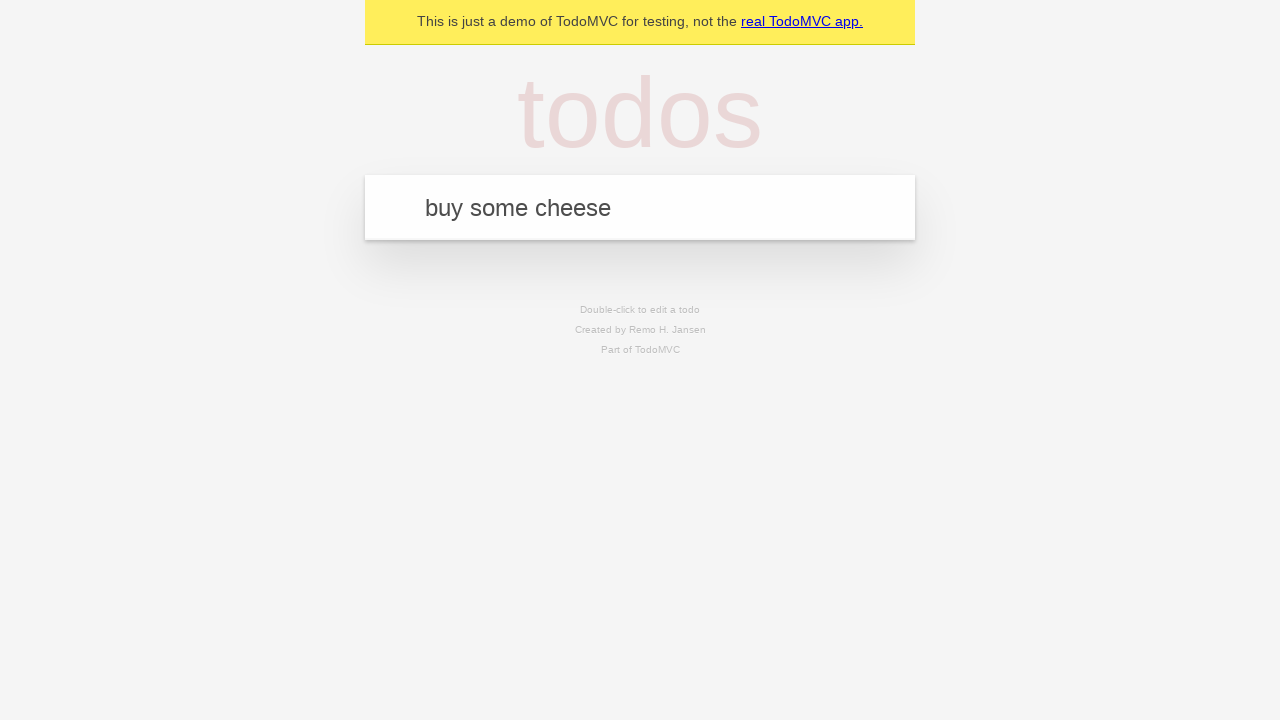

Pressed Enter to create first todo item on internal:attr=[placeholder="What needs to be done?"i]
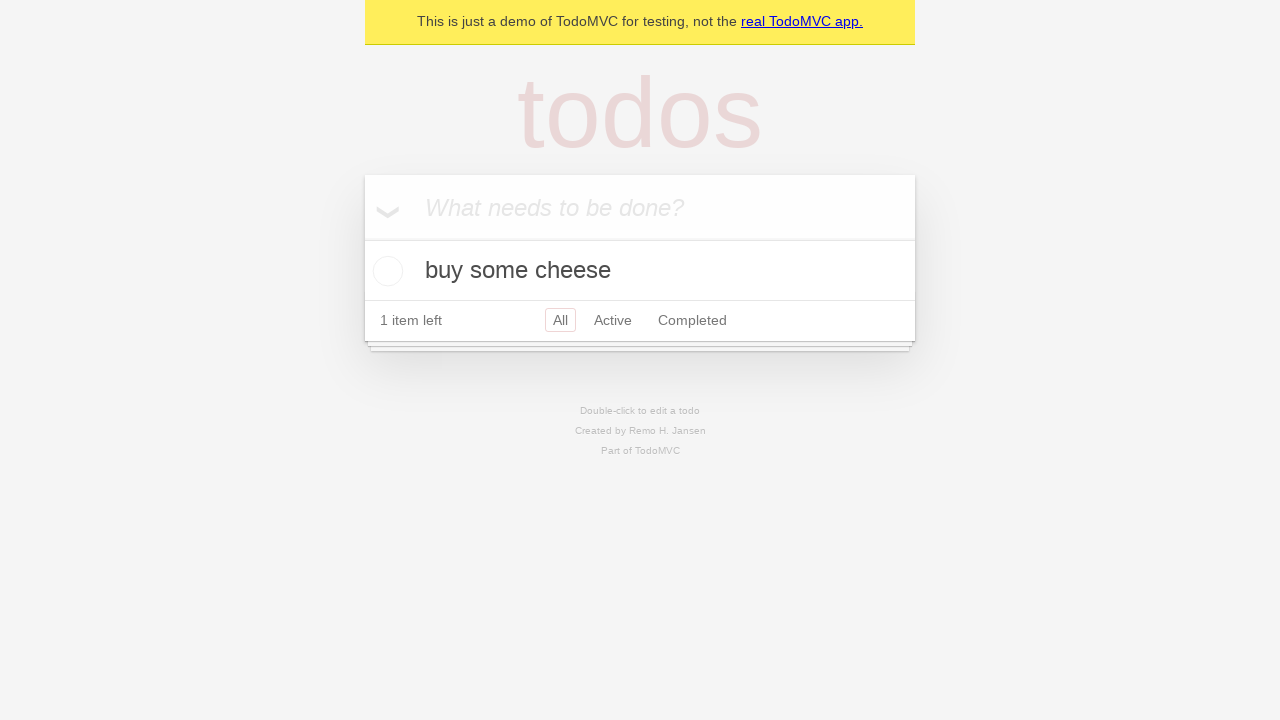

Filled todo input with 'feed the cat' on internal:attr=[placeholder="What needs to be done?"i]
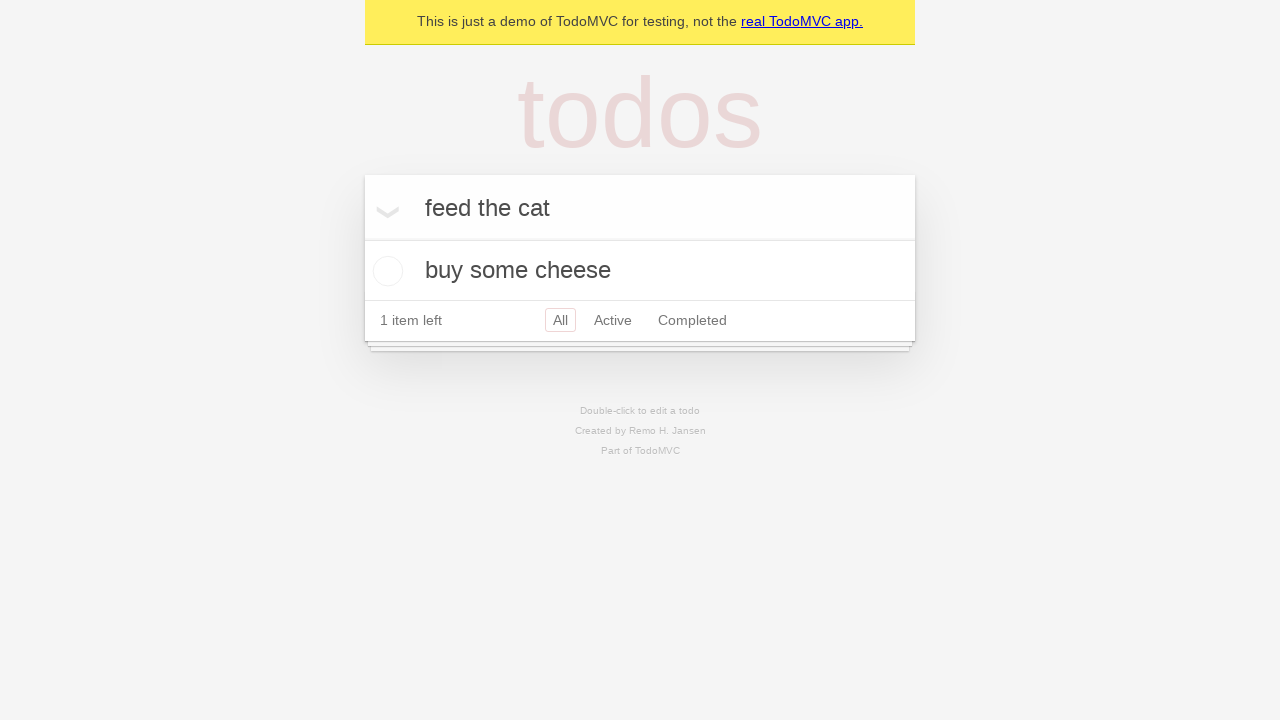

Pressed Enter to create second todo item on internal:attr=[placeholder="What needs to be done?"i]
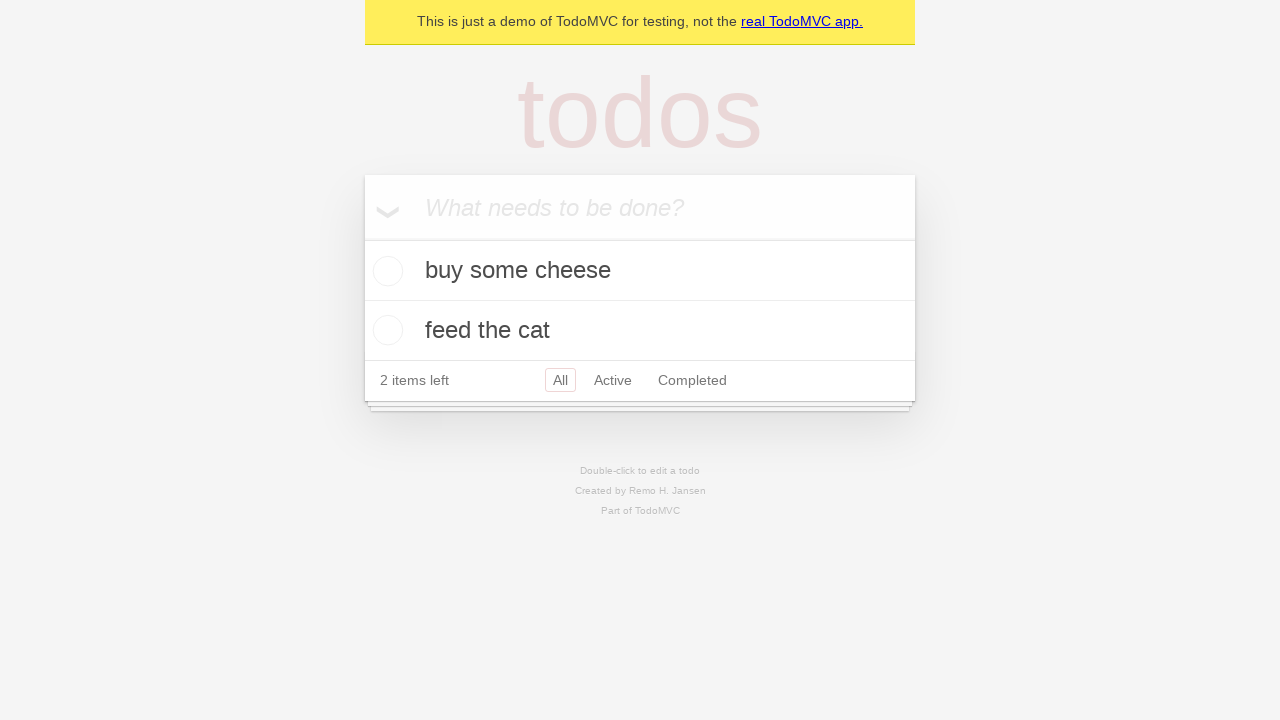

Filled todo input with 'book a doctors appointment' on internal:attr=[placeholder="What needs to be done?"i]
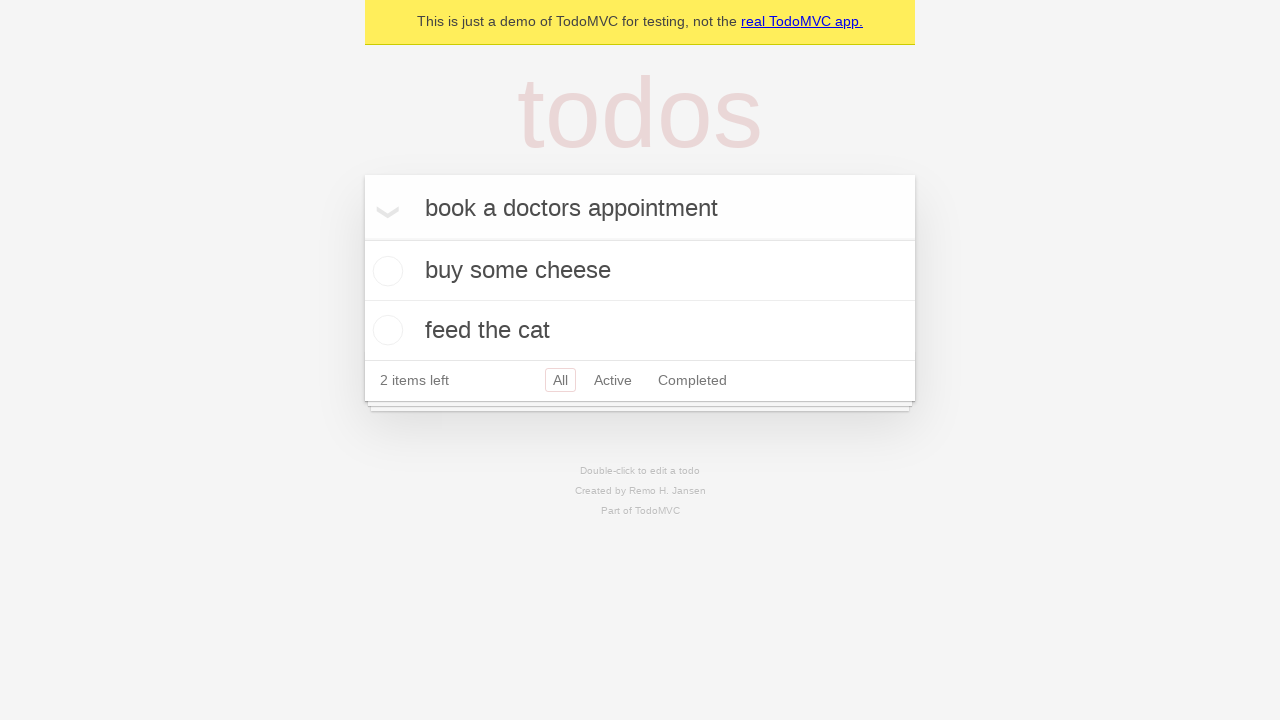

Pressed Enter to create third todo item on internal:attr=[placeholder="What needs to be done?"i]
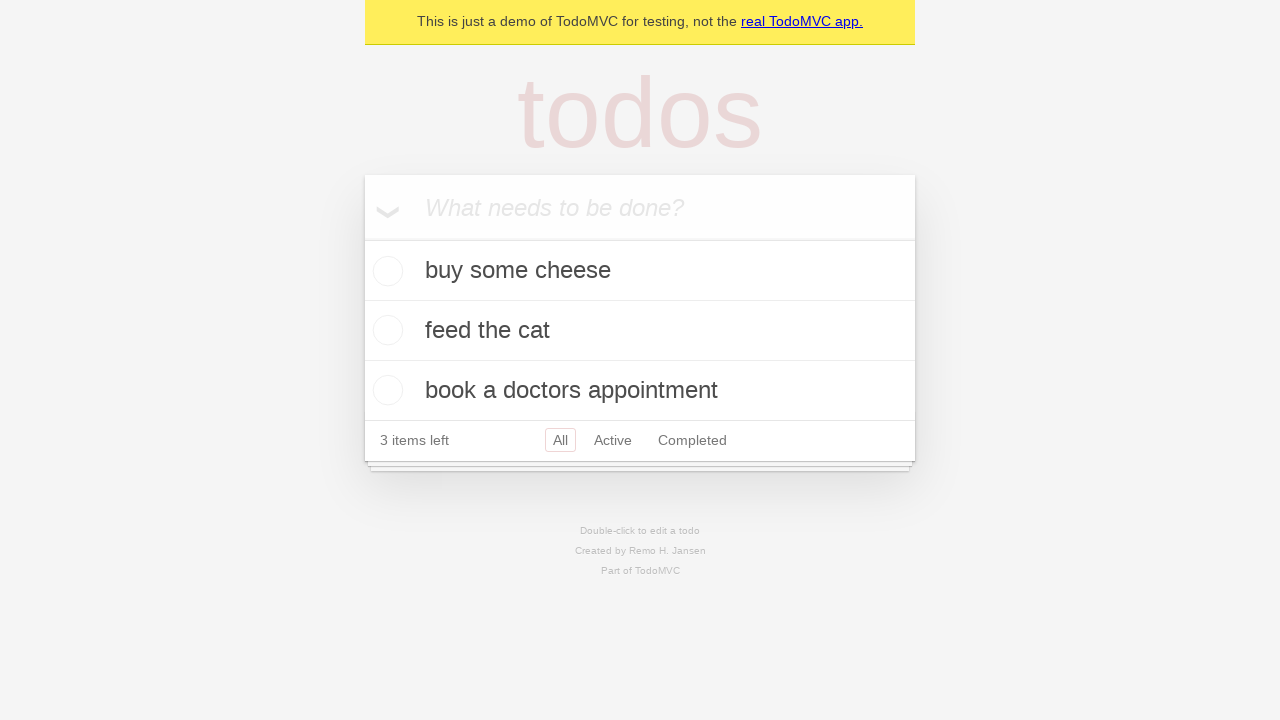

Clicked 'Mark all as complete' checkbox to check all items at (362, 238) on internal:label="Mark all as complete"i
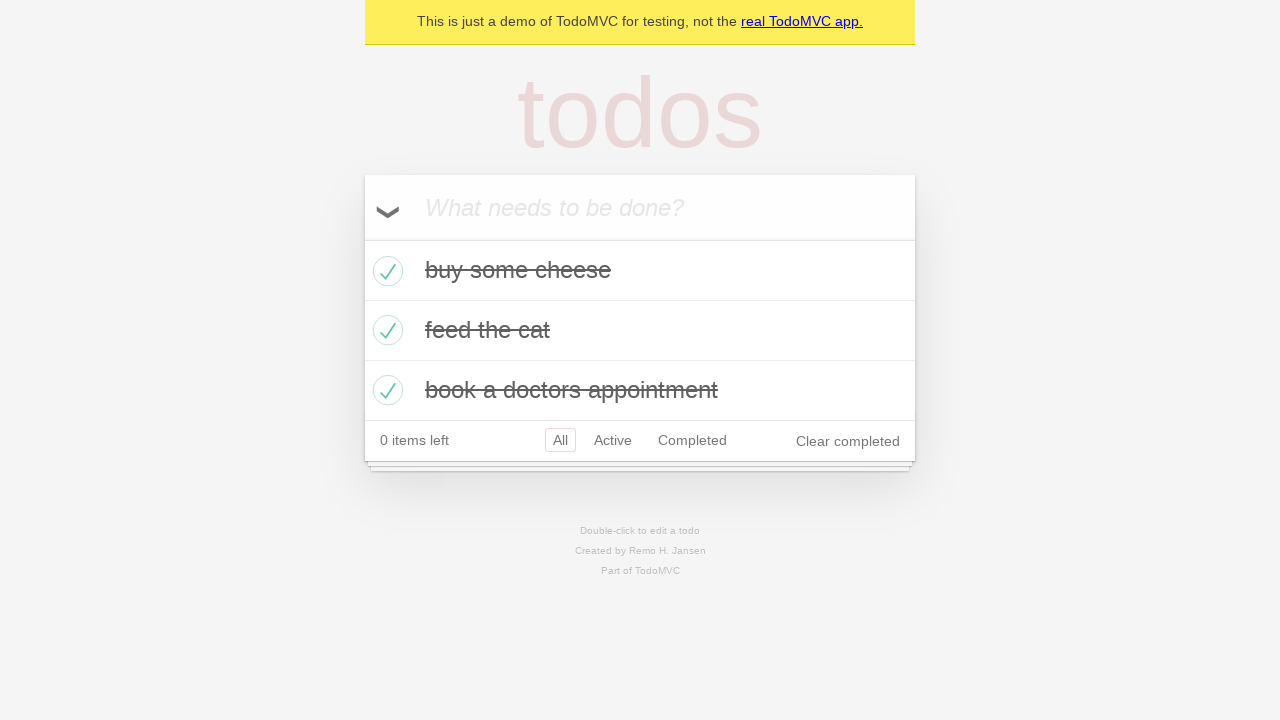

Unchecked the first todo item at (385, 271) on internal:testid=[data-testid="todo-item"s] >> nth=0 >> internal:role=checkbox
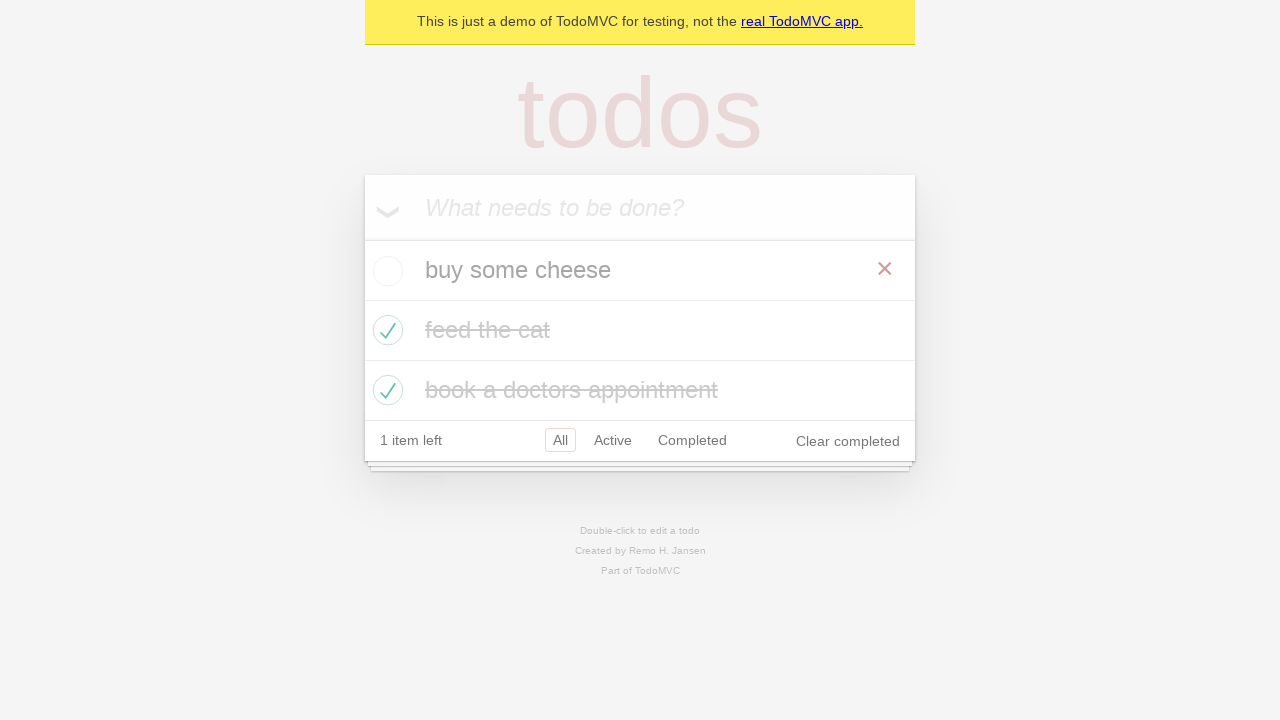

Checked the first todo item again at (385, 271) on internal:testid=[data-testid="todo-item"s] >> nth=0 >> internal:role=checkbox
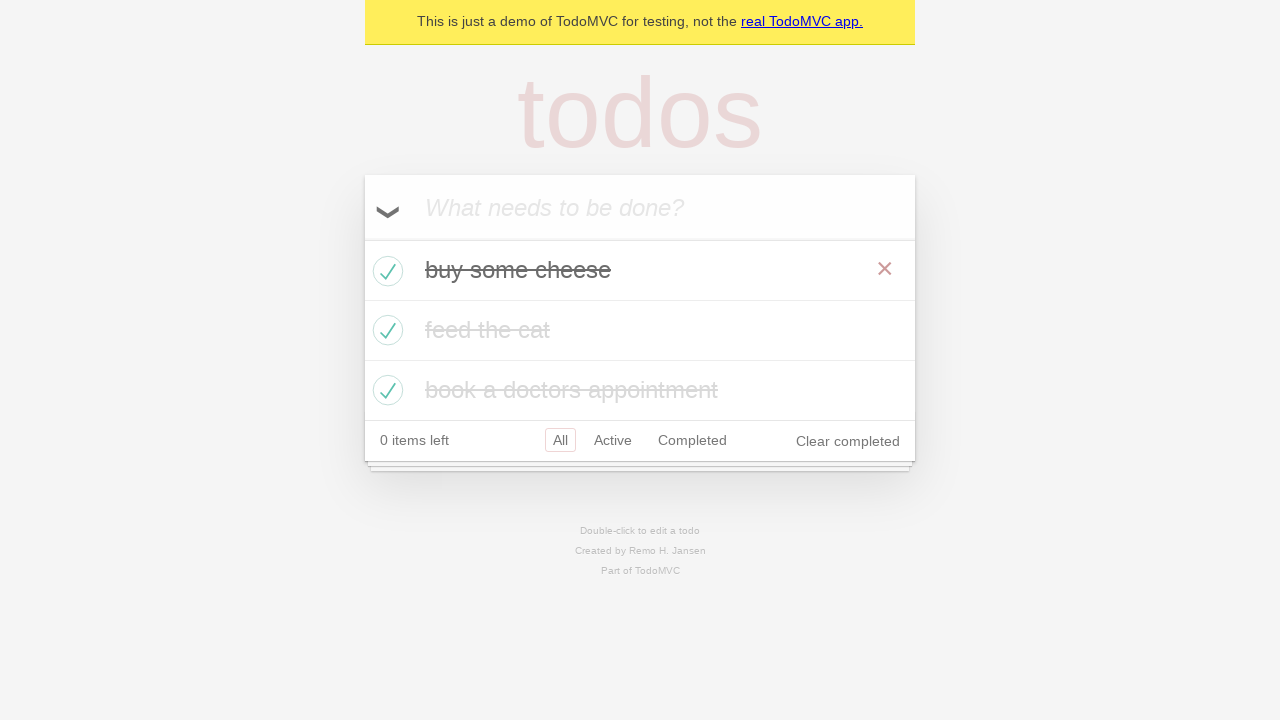

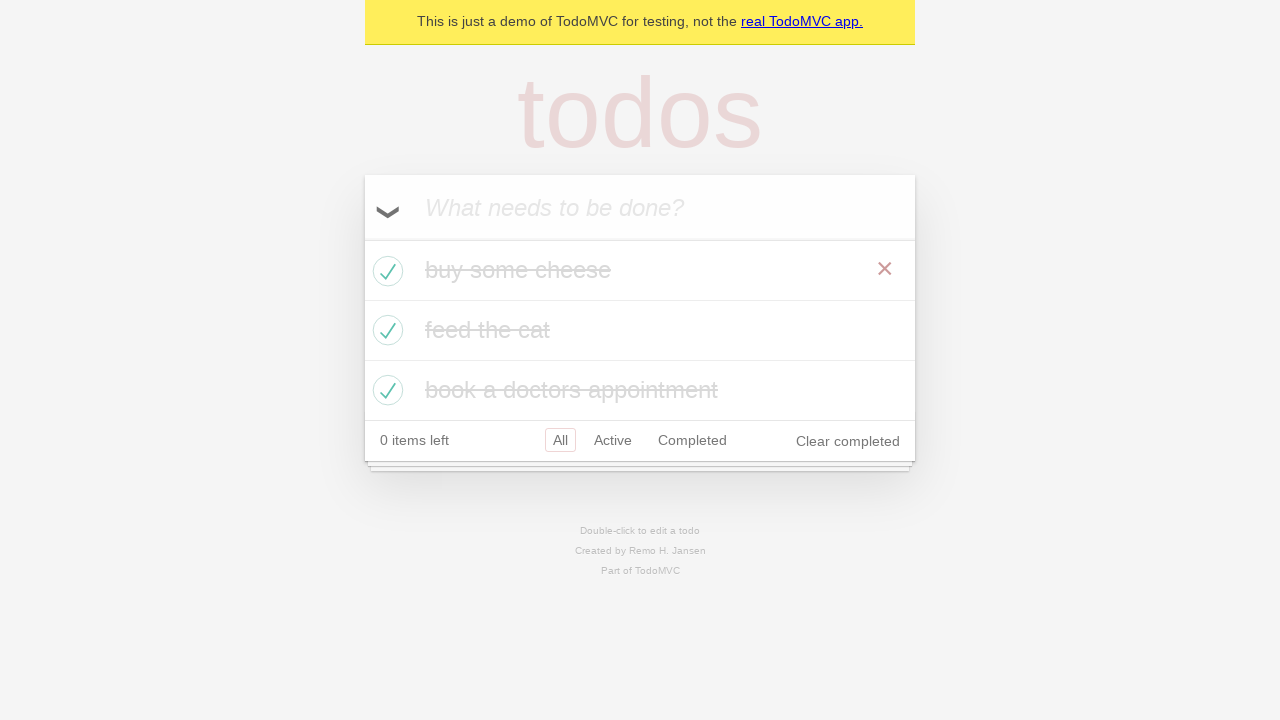